Navigates to the main page, clicks on File Download link, and verifies the page title is correct.

Starting URL: https://practice-automation.com/

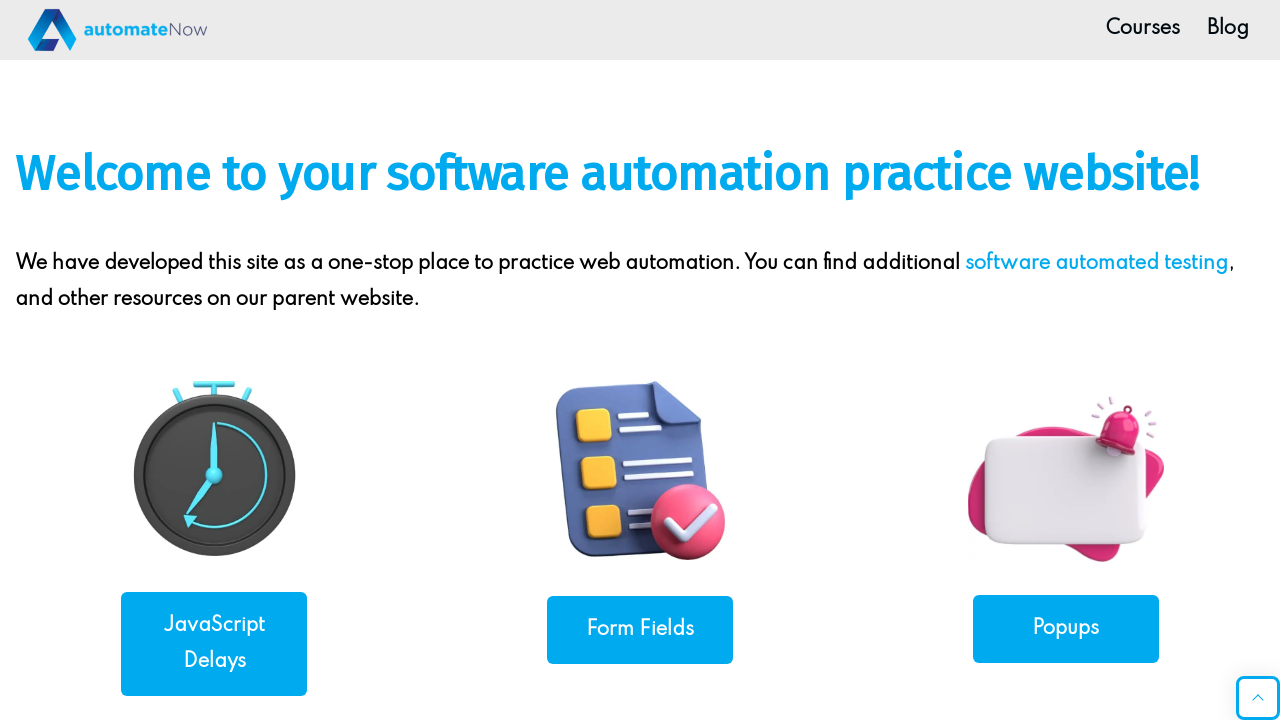

Navigated to main page at https://practice-automation.com/
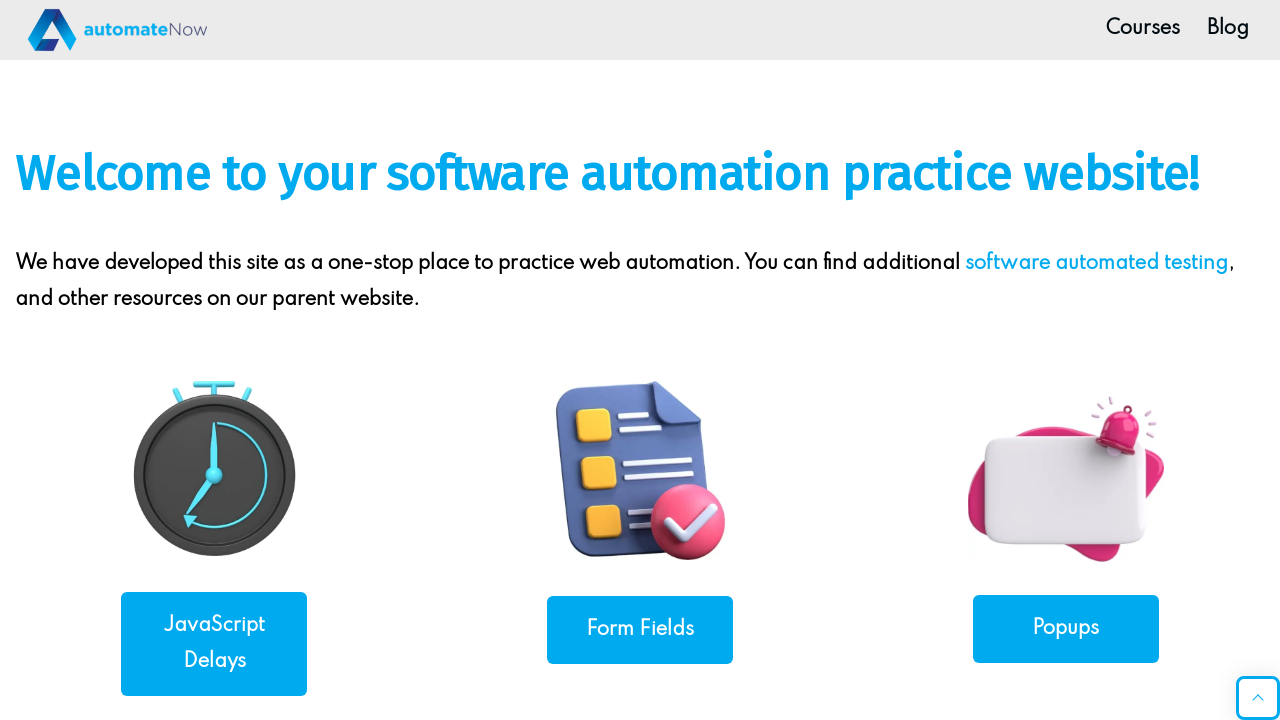

Clicked on File Download link at (1066, 360) on internal:role=link[name="File Download"i]
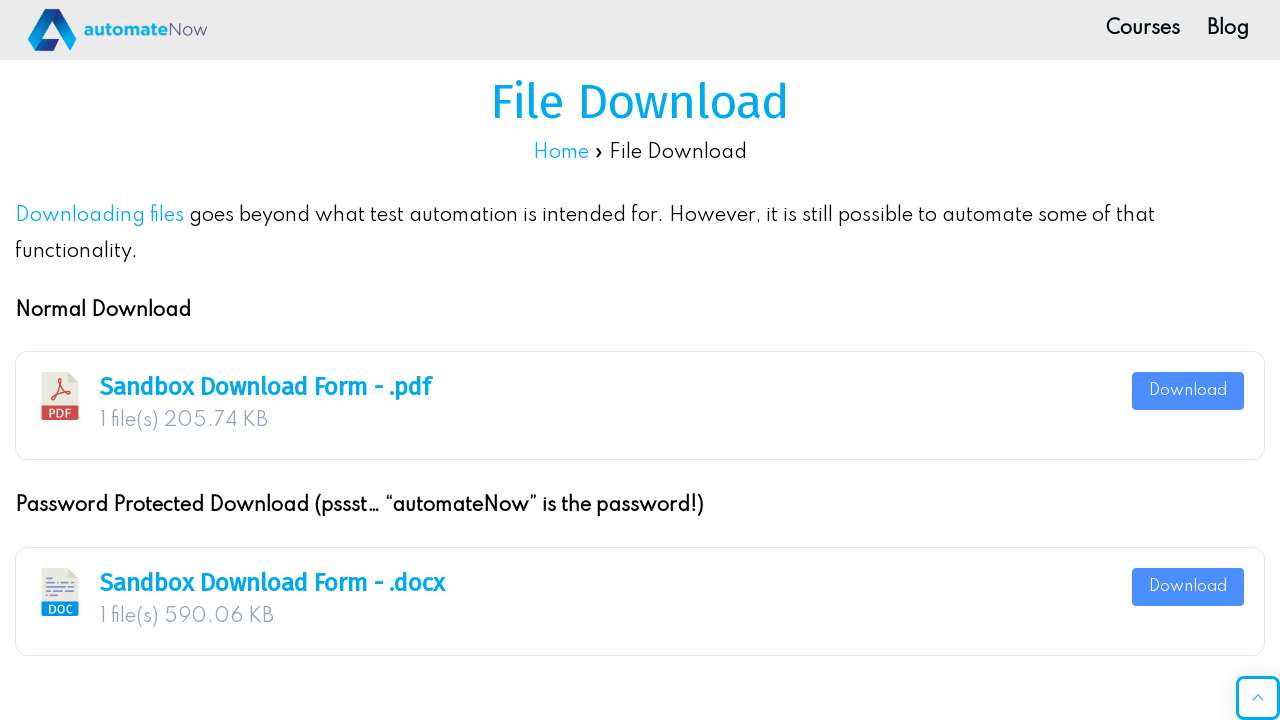

Verified page title is 'File Download | Practice Automation'
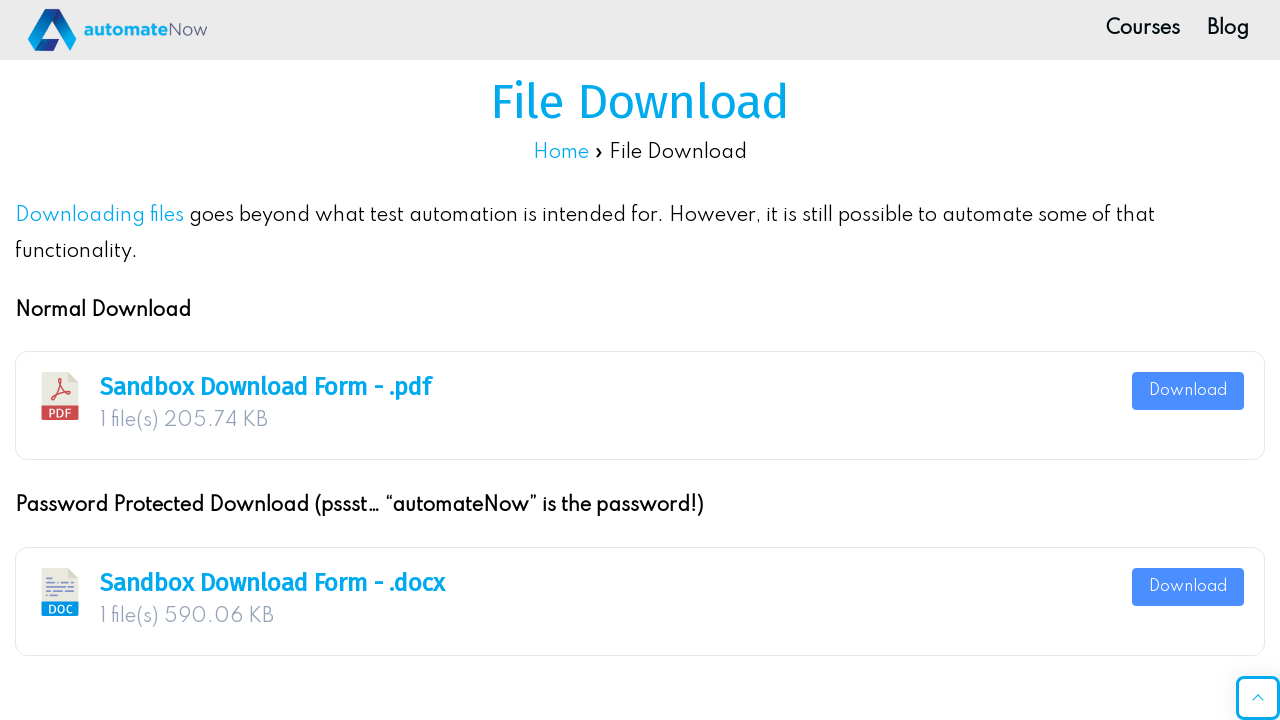

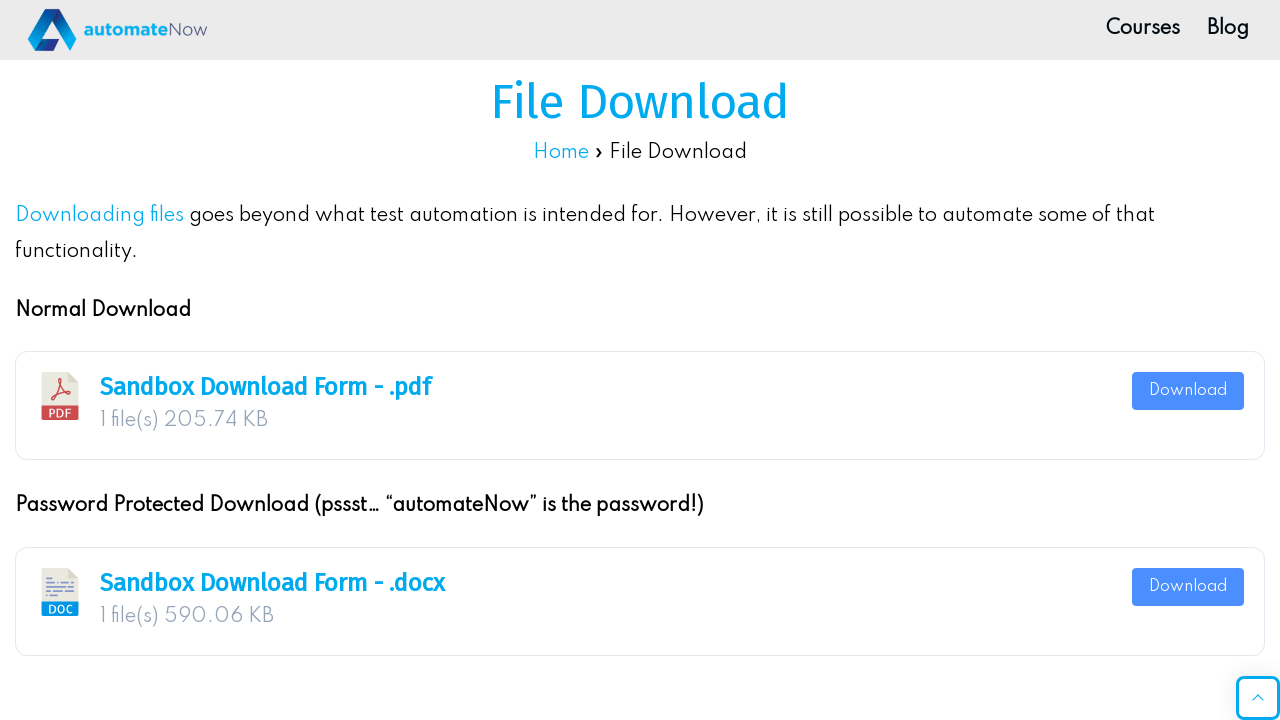